Tests the add-to-cart functionality on BStackDemo e-commerce site by clicking the add to cart button on a product and verifying the product appears in the cart with the correct name.

Starting URL: https://bstackdemo.com/

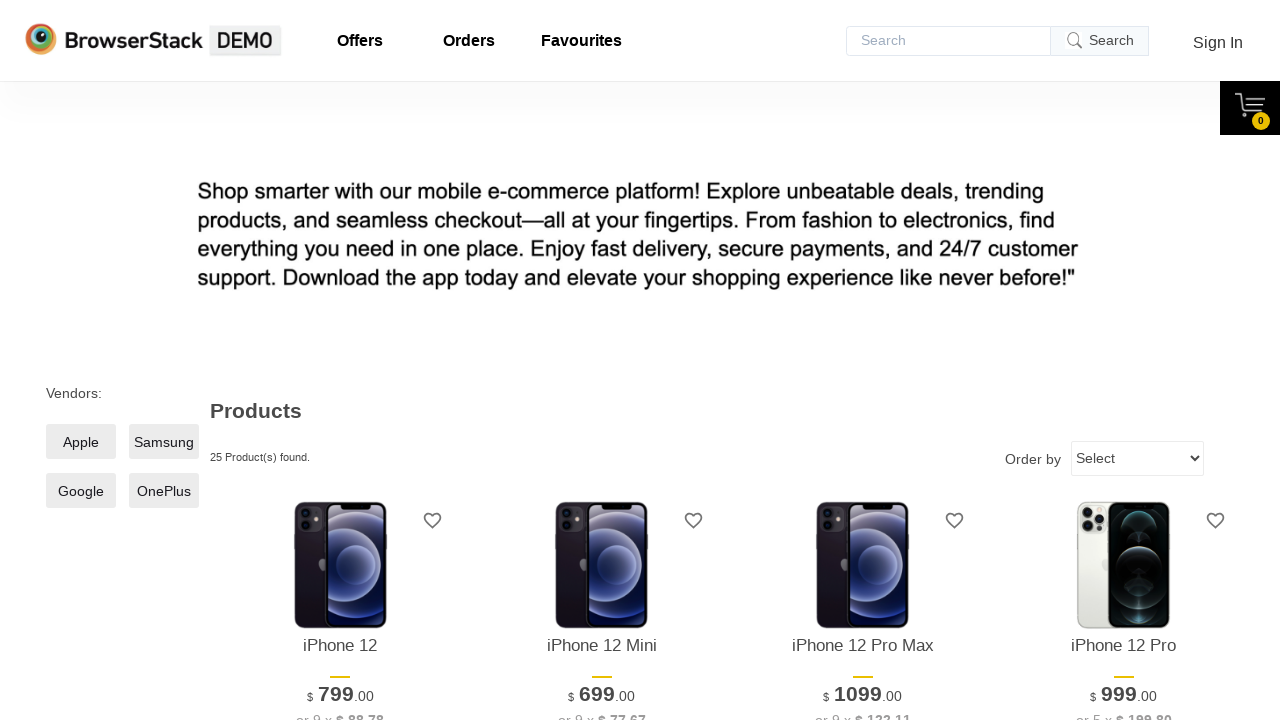

Retrieved product #3 name from the page
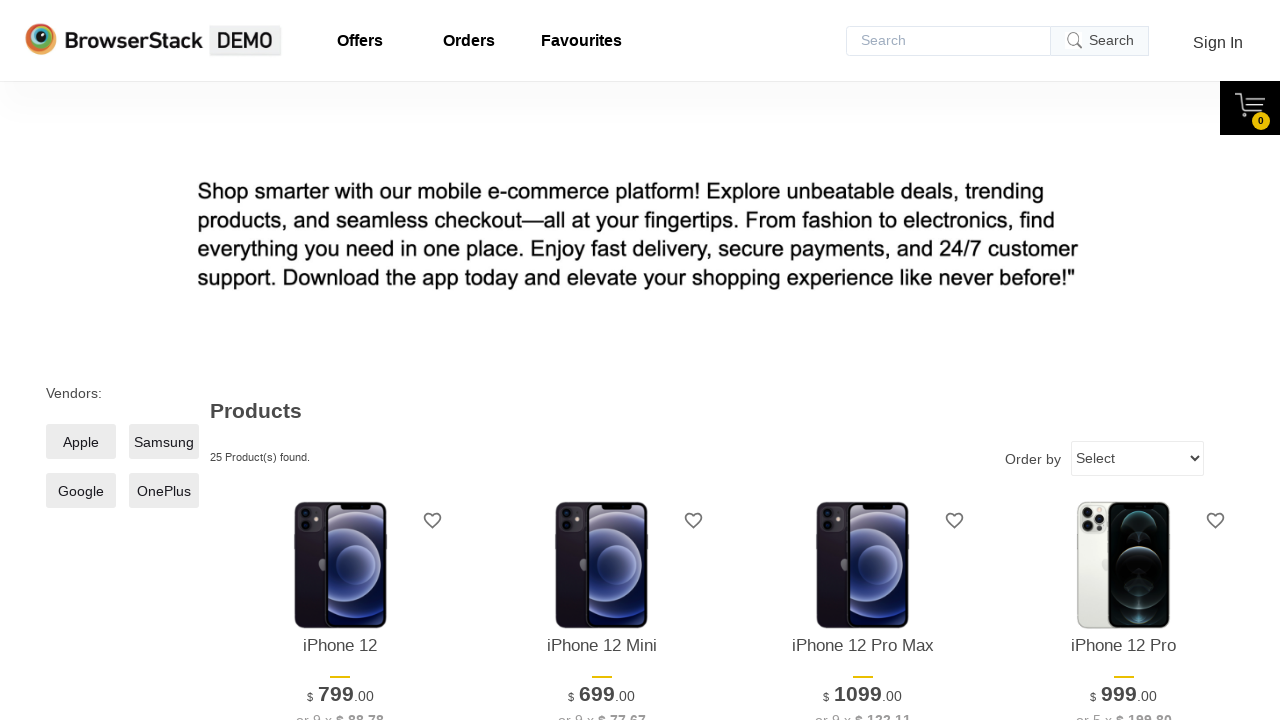

Clicked add to cart button for product #3 at (863, 361) on #\33  > .shelf-item__buy-btn
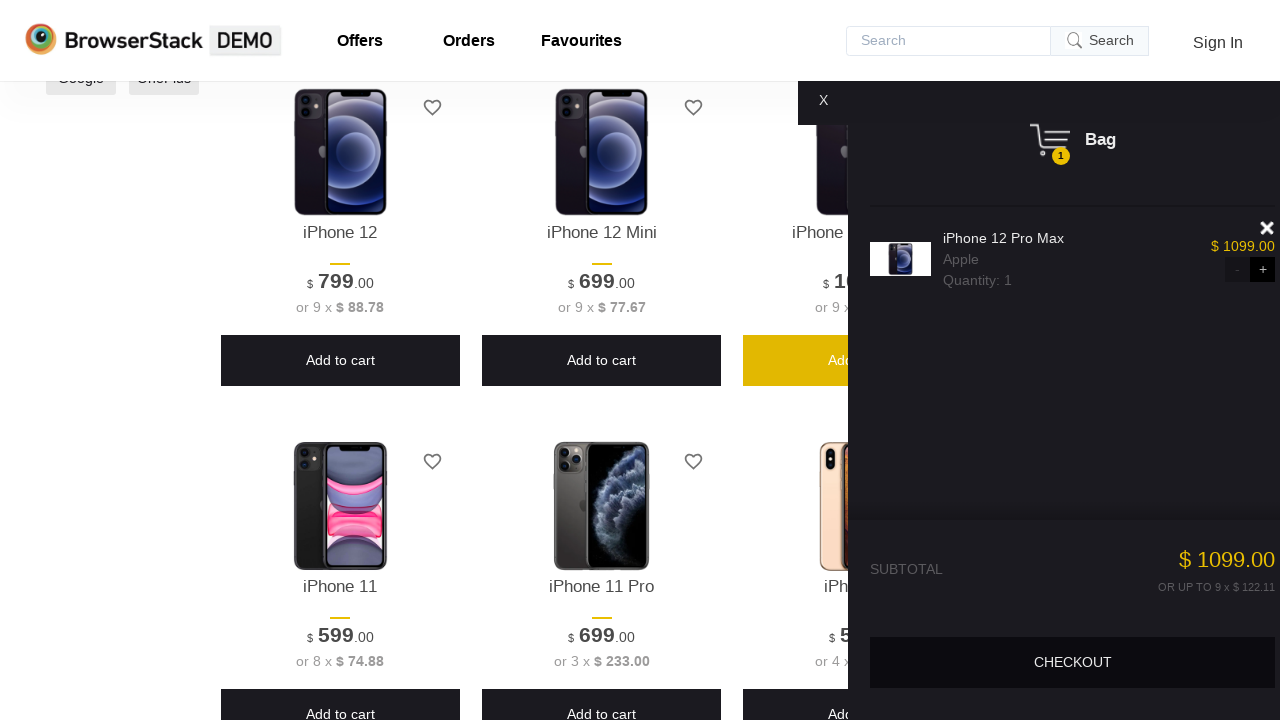

Cart opened successfully
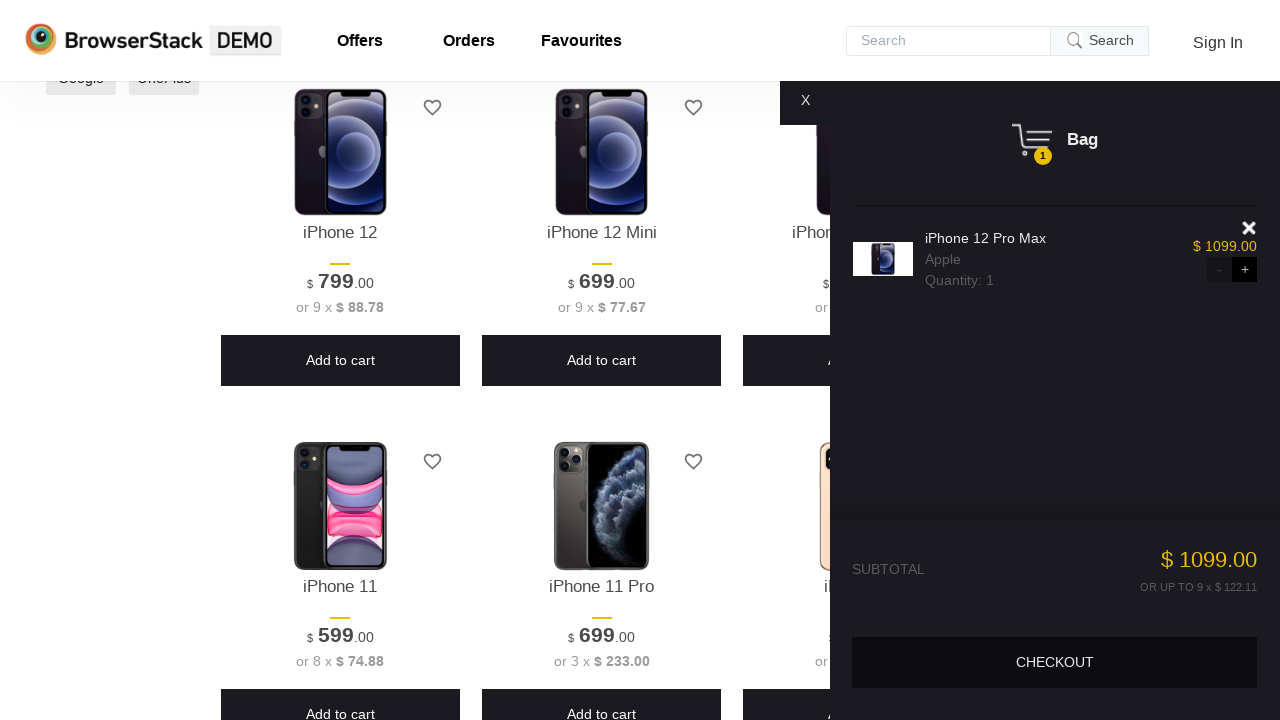

Retrieved product name from cart
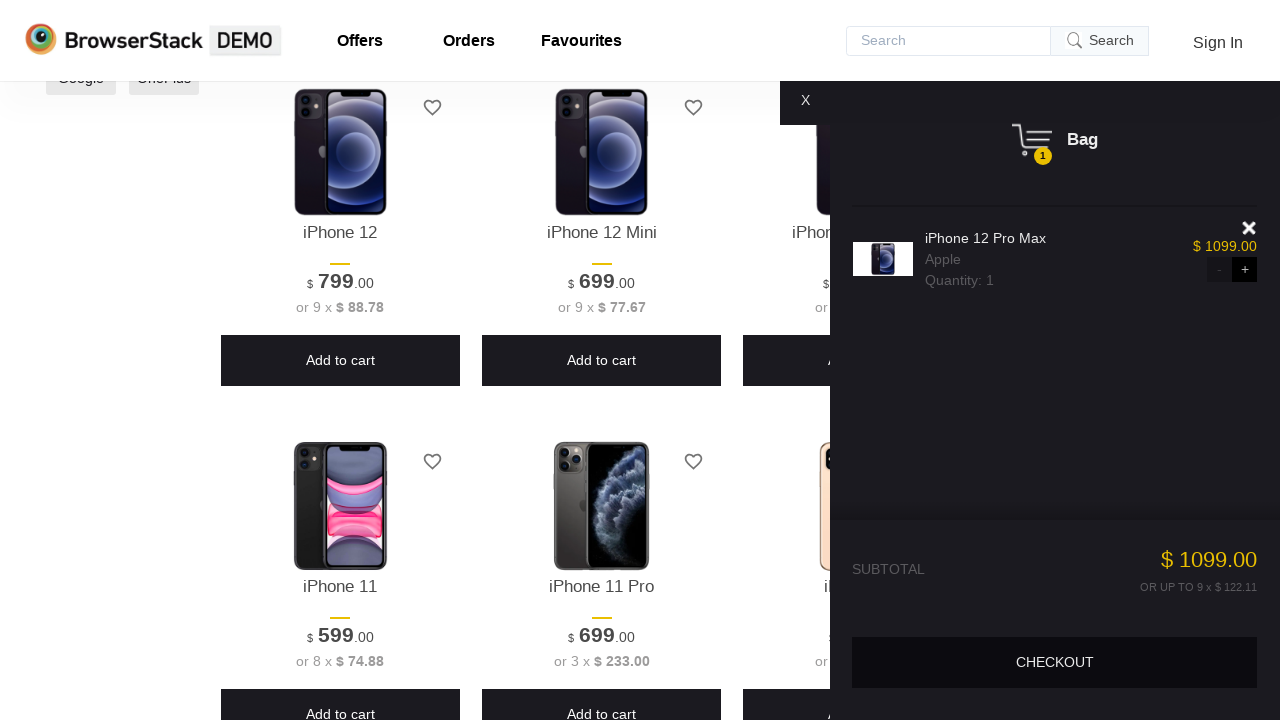

Verified product in cart matches added product: 'iPhone 12 Pro Max'
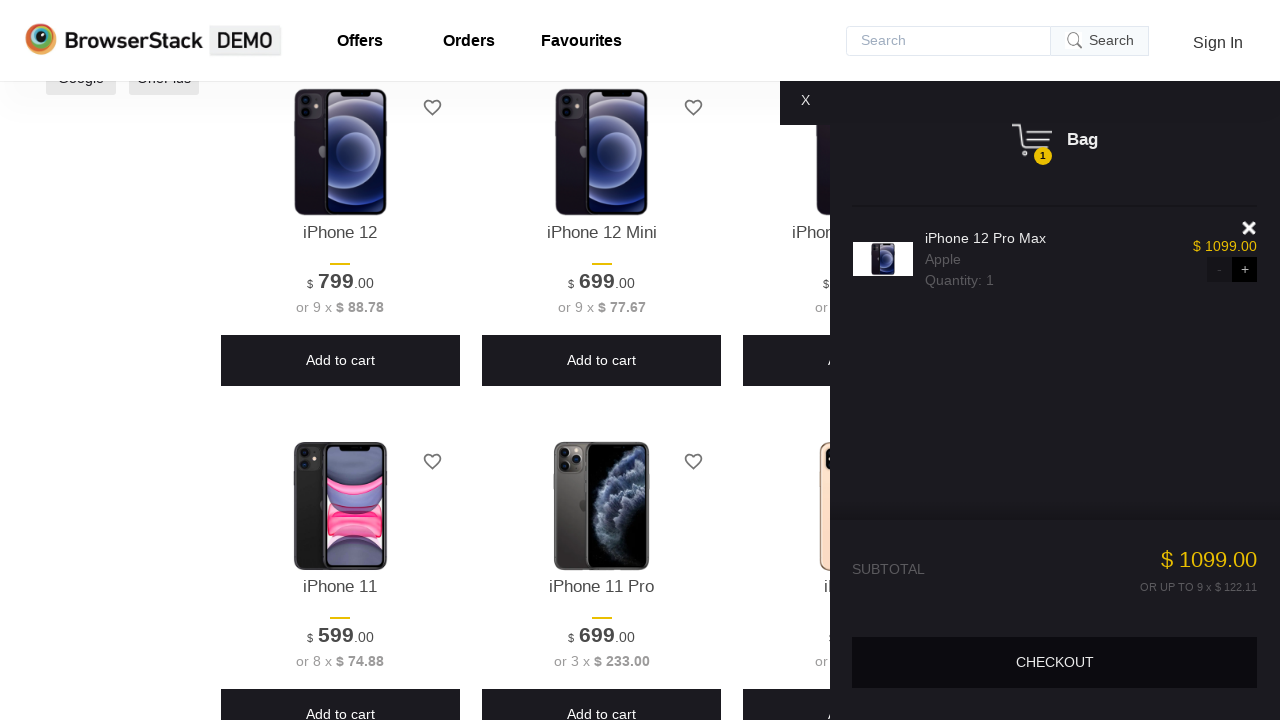

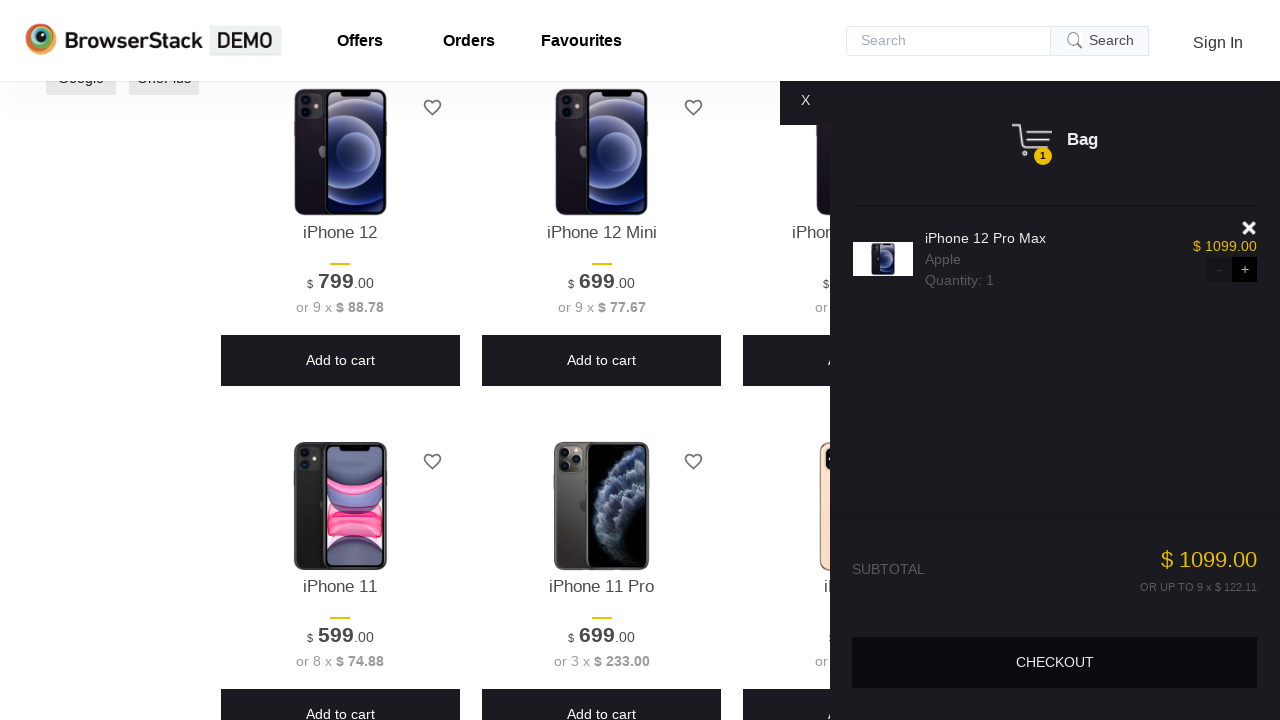